Adds multiple todo items, marks some as completed, and clears the completed ones

Starting URL: https://todomvc.com/examples/typescript-angular/#/

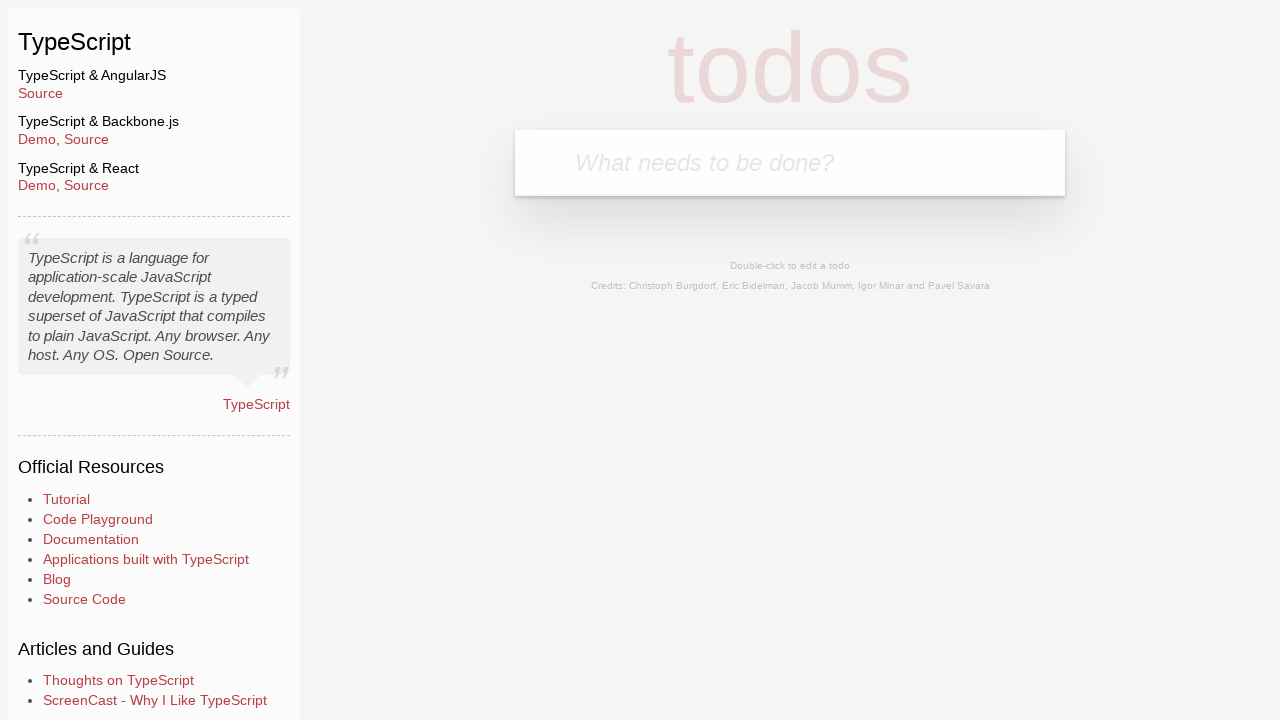

Filled new todo input with 'Example1' on .new-todo
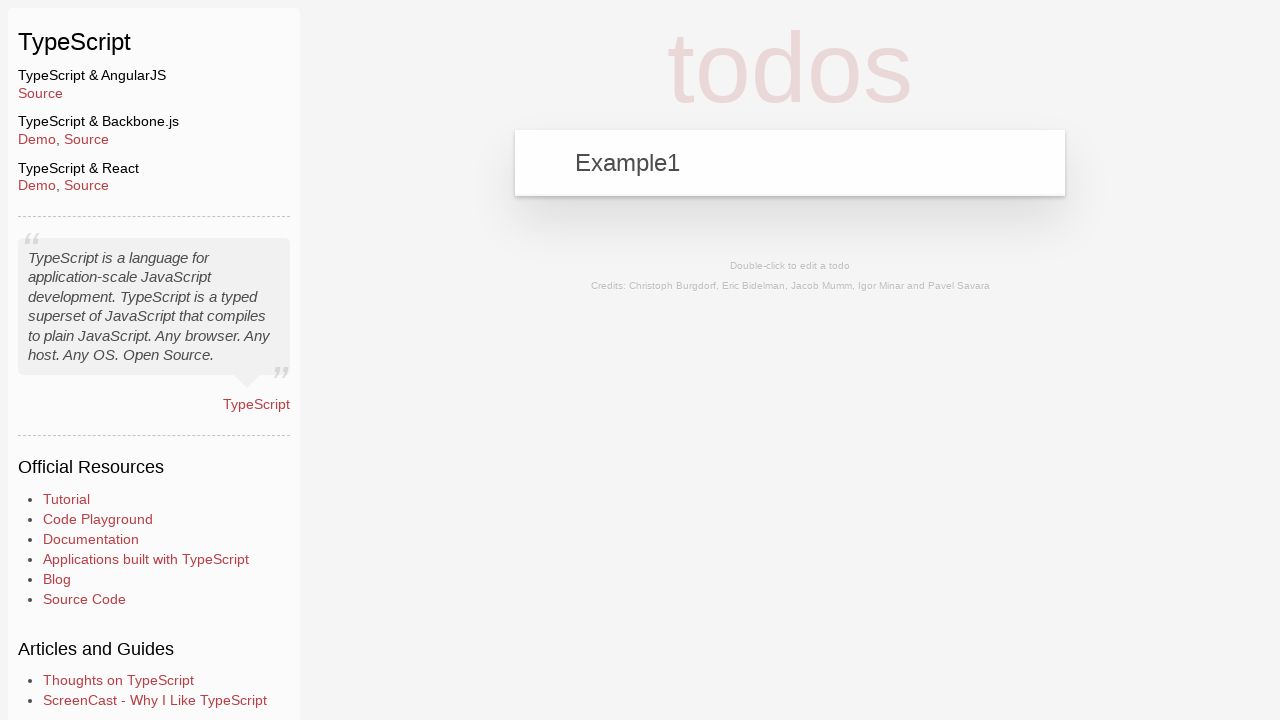

Pressed Enter to add first todo 'Example1' on .new-todo
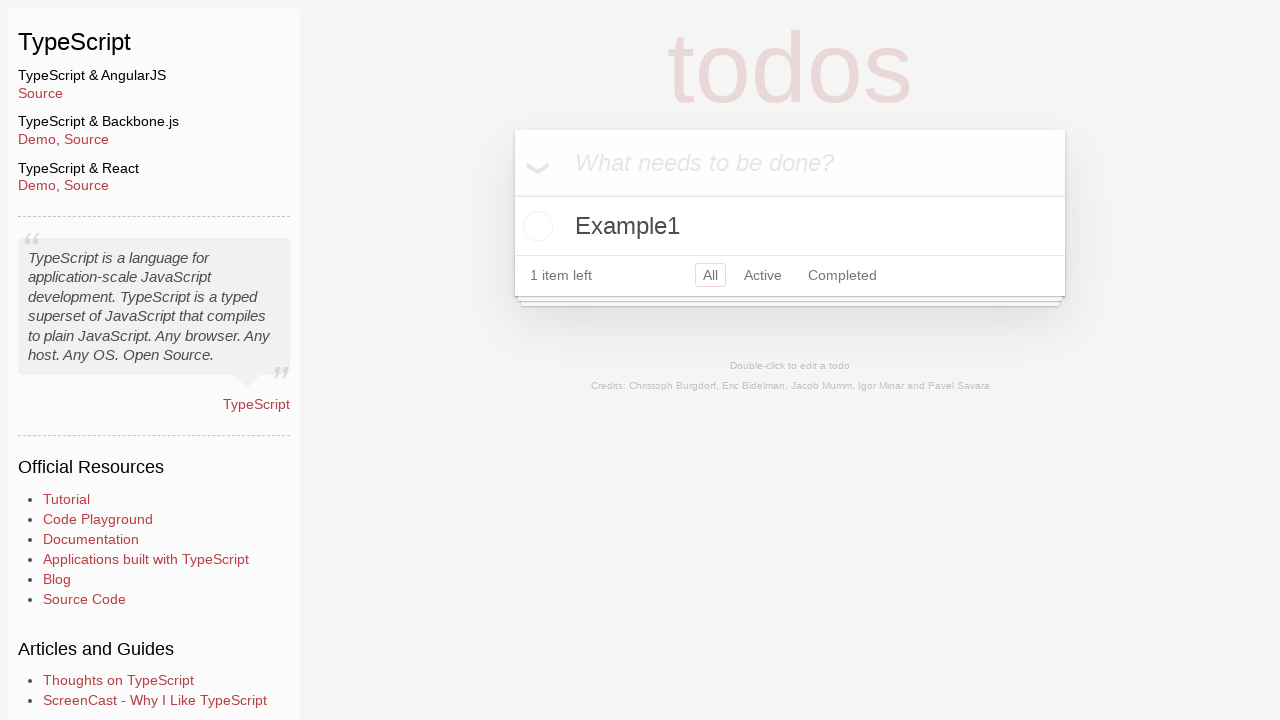

Filled new todo input with 'Example2' on .new-todo
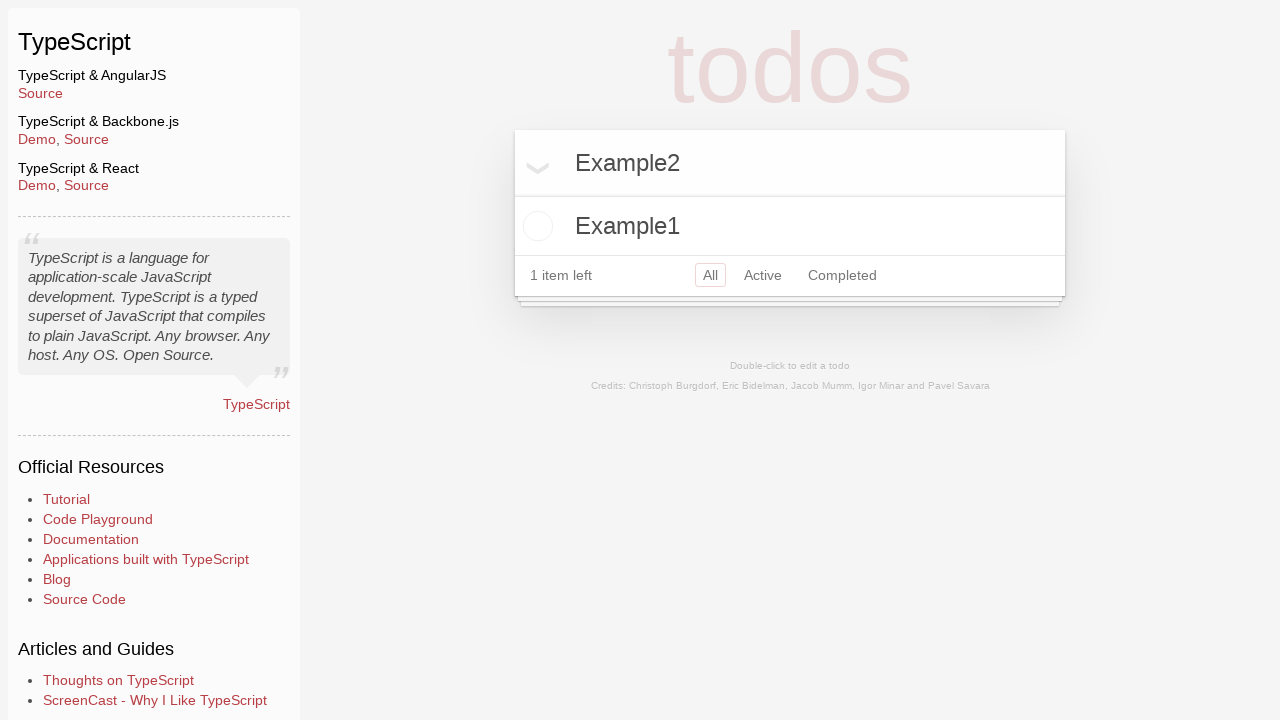

Pressed Enter to add second todo 'Example2' on .new-todo
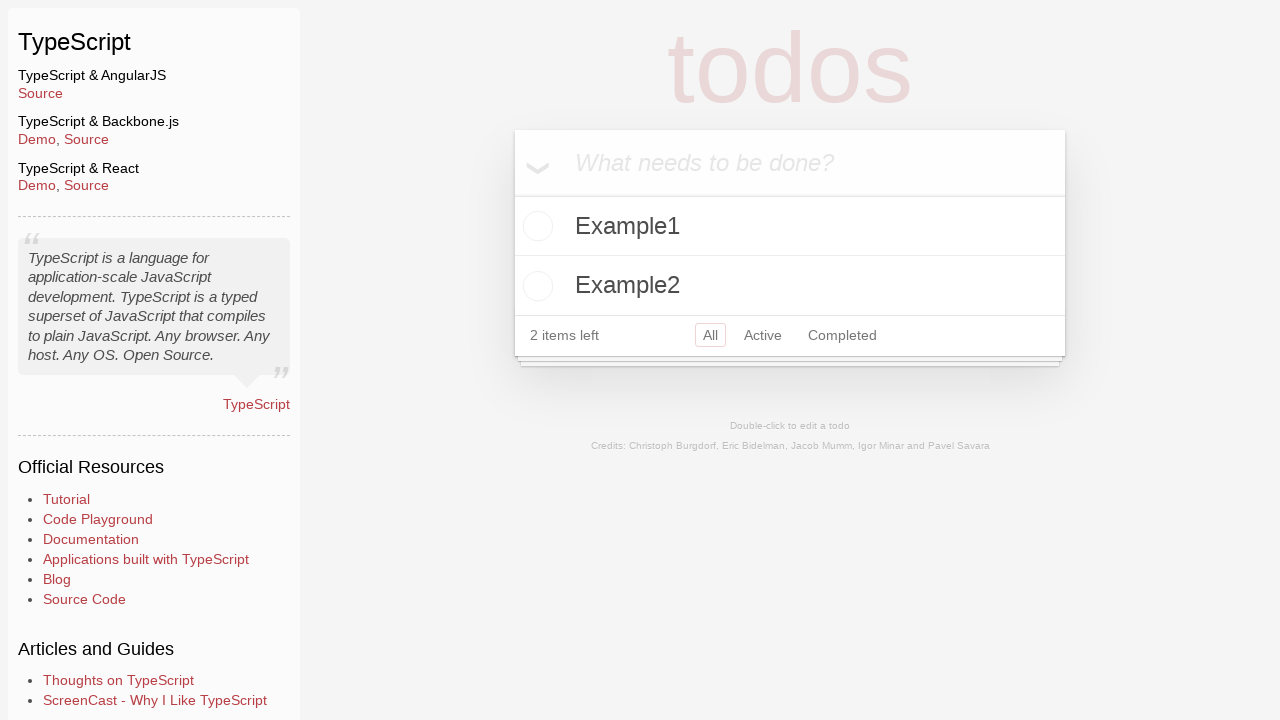

Filled new todo input with 'Example3' on .new-todo
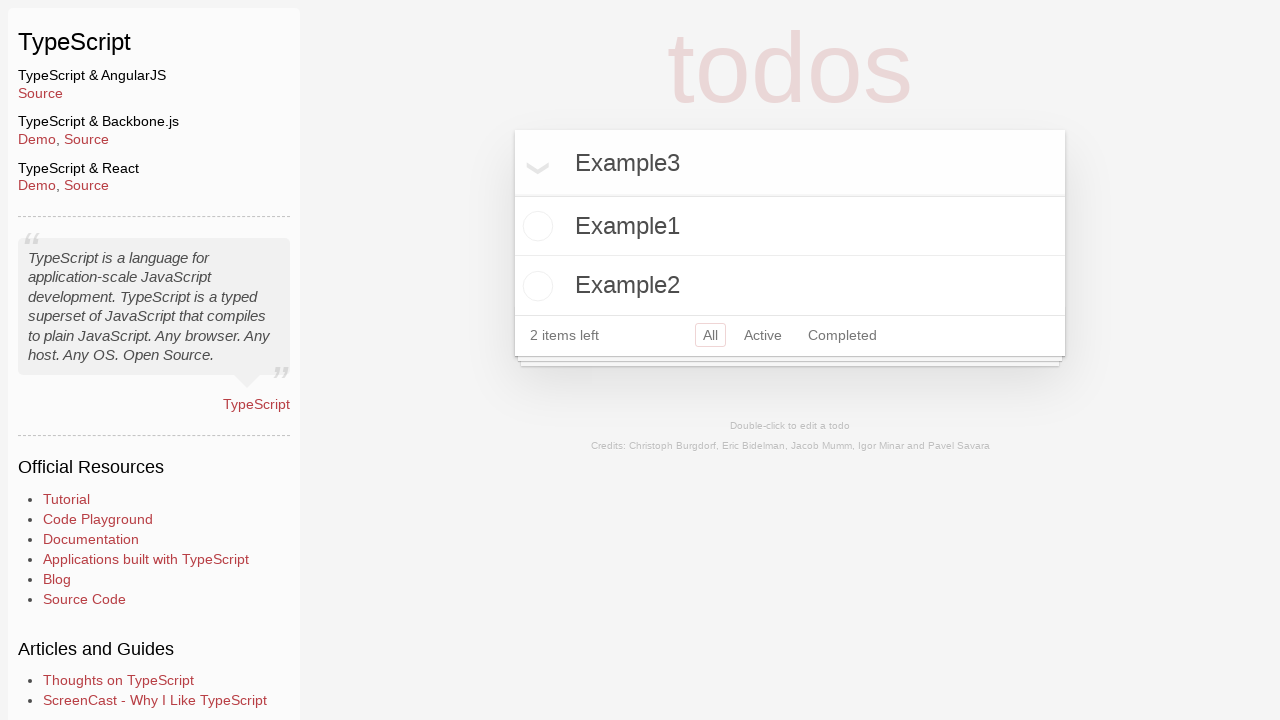

Pressed Enter to add third todo 'Example3' on .new-todo
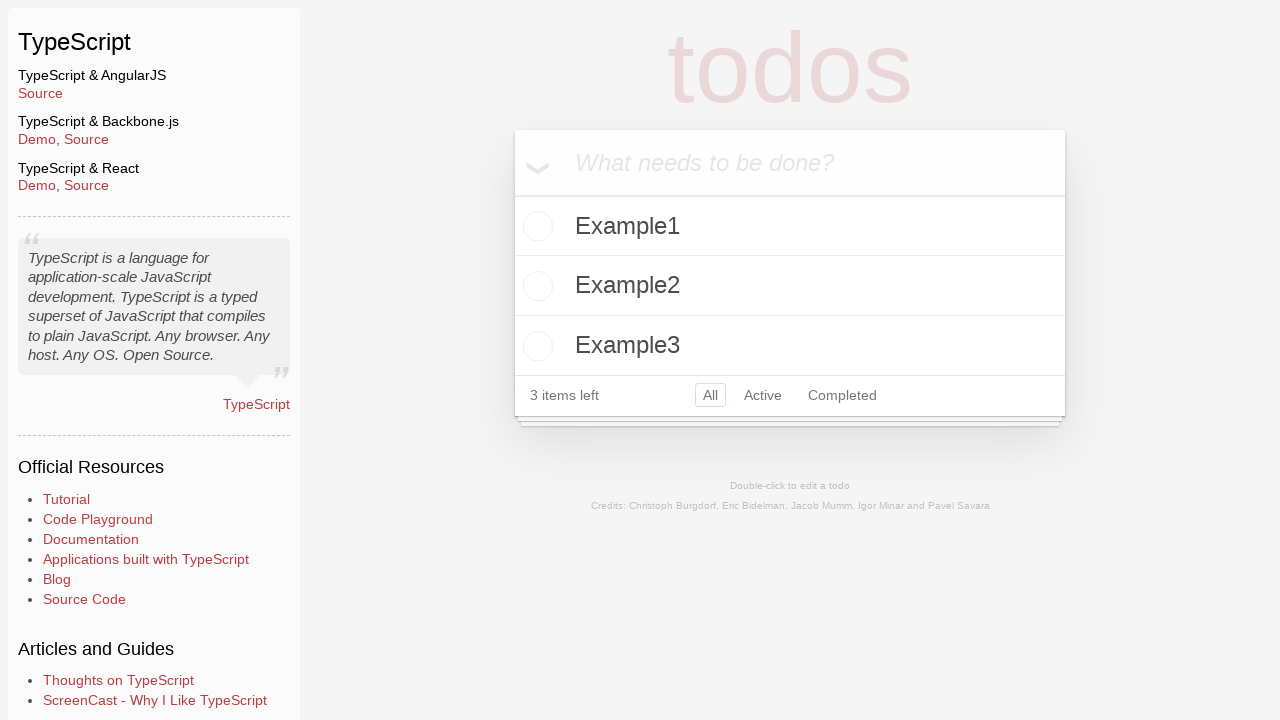

Marked 'Example2' todo as completed at (535, 286) on .todo-list li:has-text('Example2') .toggle
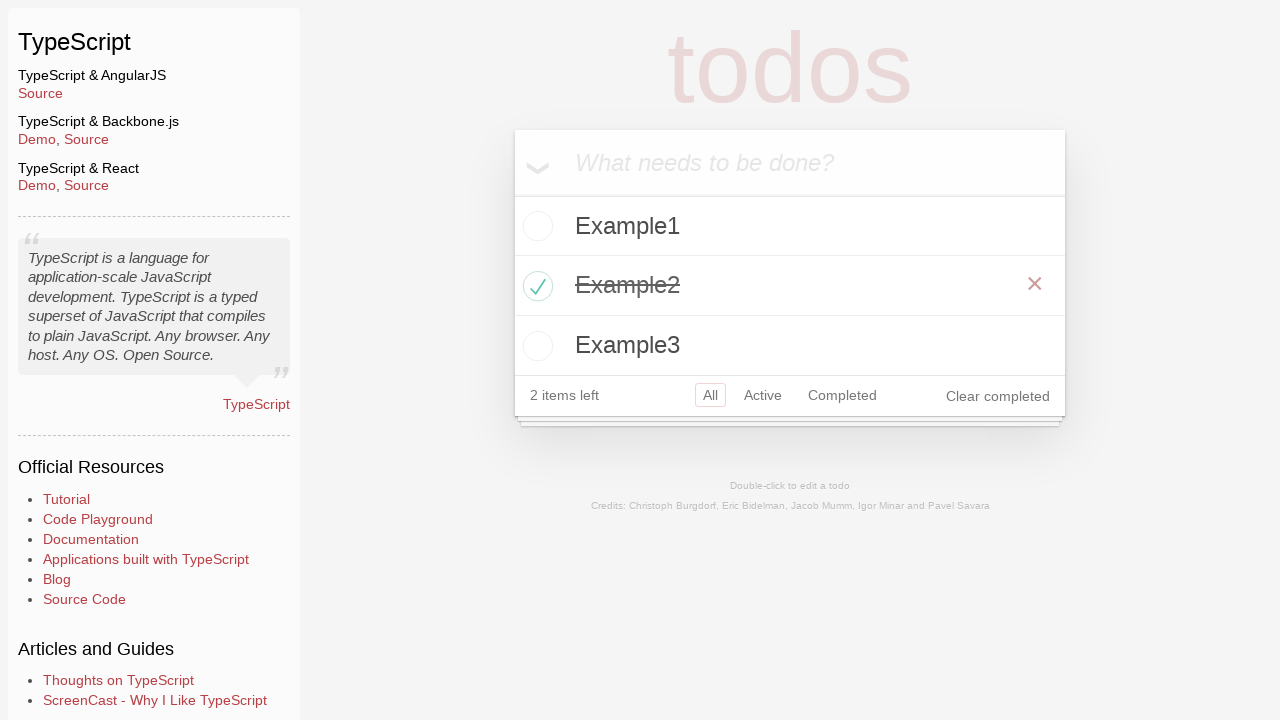

Marked 'Example3' todo as completed at (535, 346) on .todo-list li:has-text('Example3') .toggle
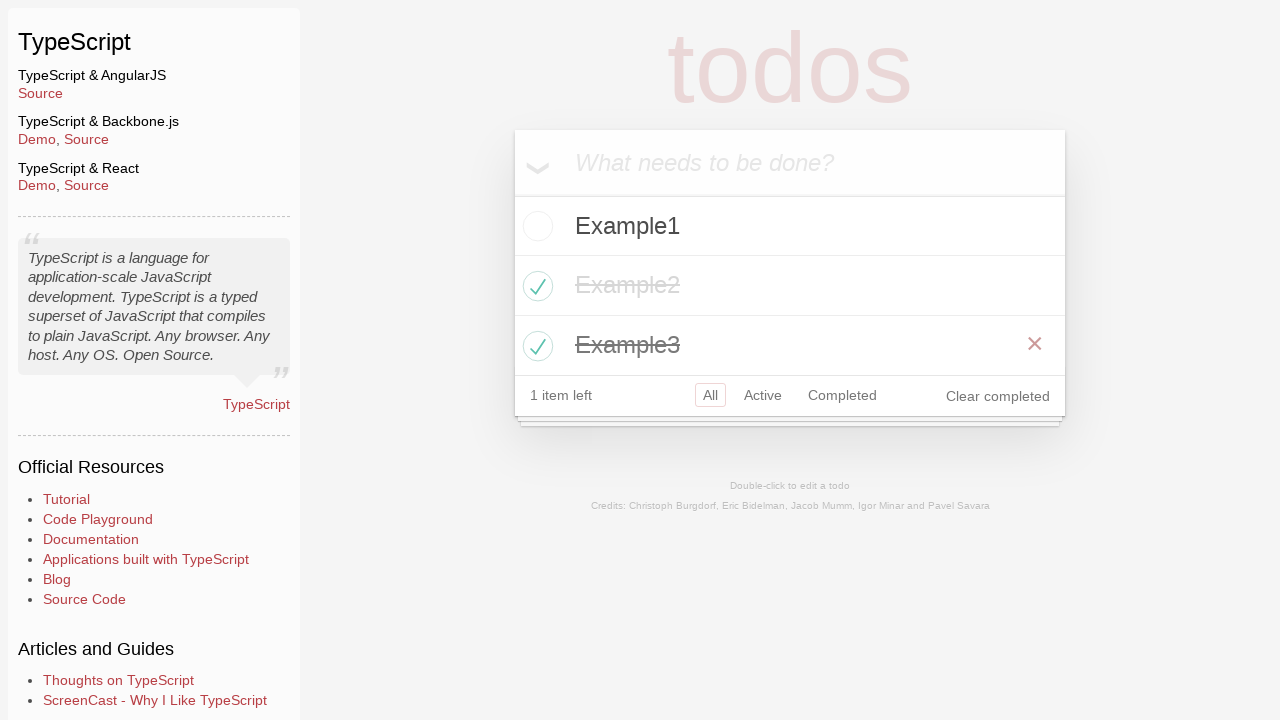

Clicked 'Clear completed' button to remove completed todos at (998, 396) on .clear-completed
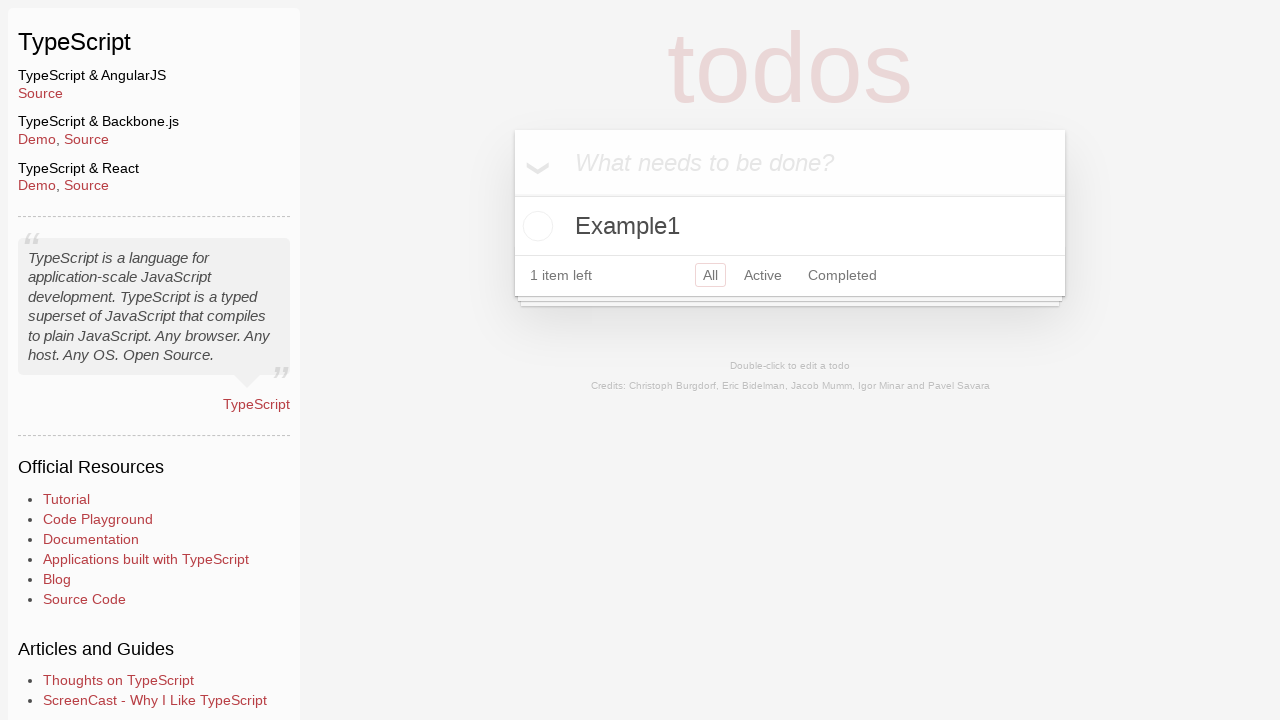

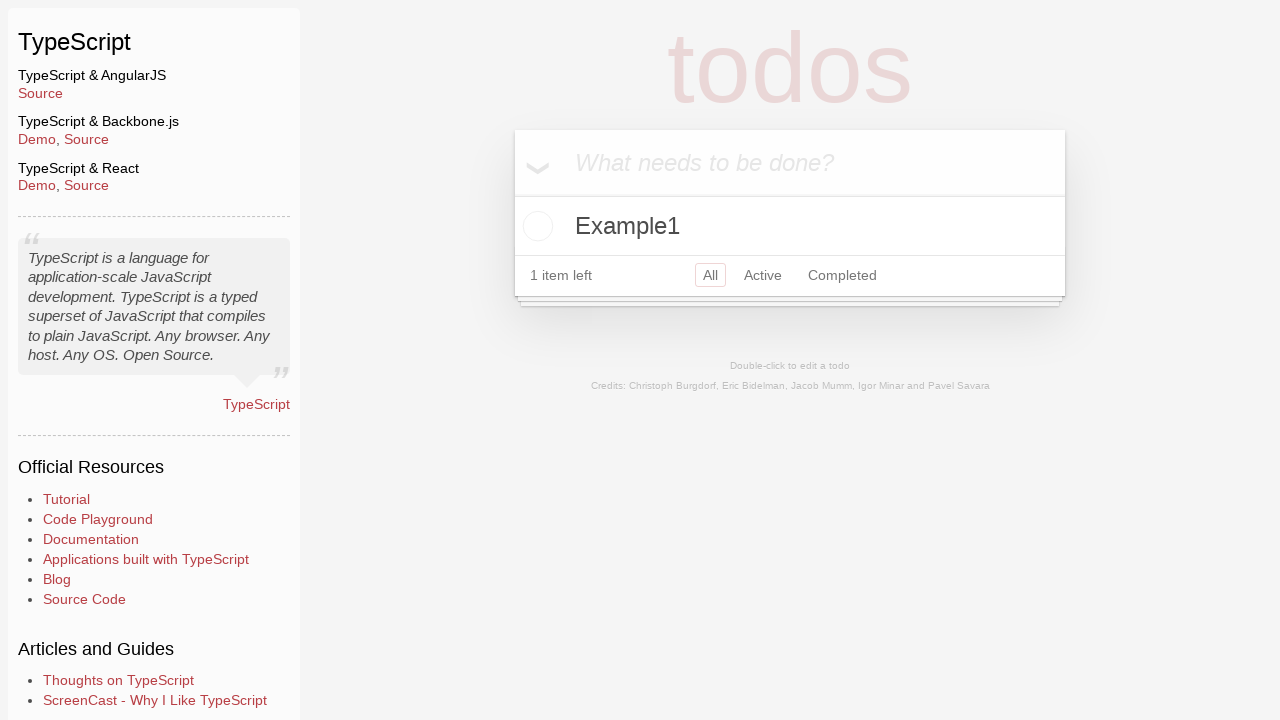